Tests that whitespace is trimmed from edited todo text

Starting URL: https://demo.playwright.dev/todomvc

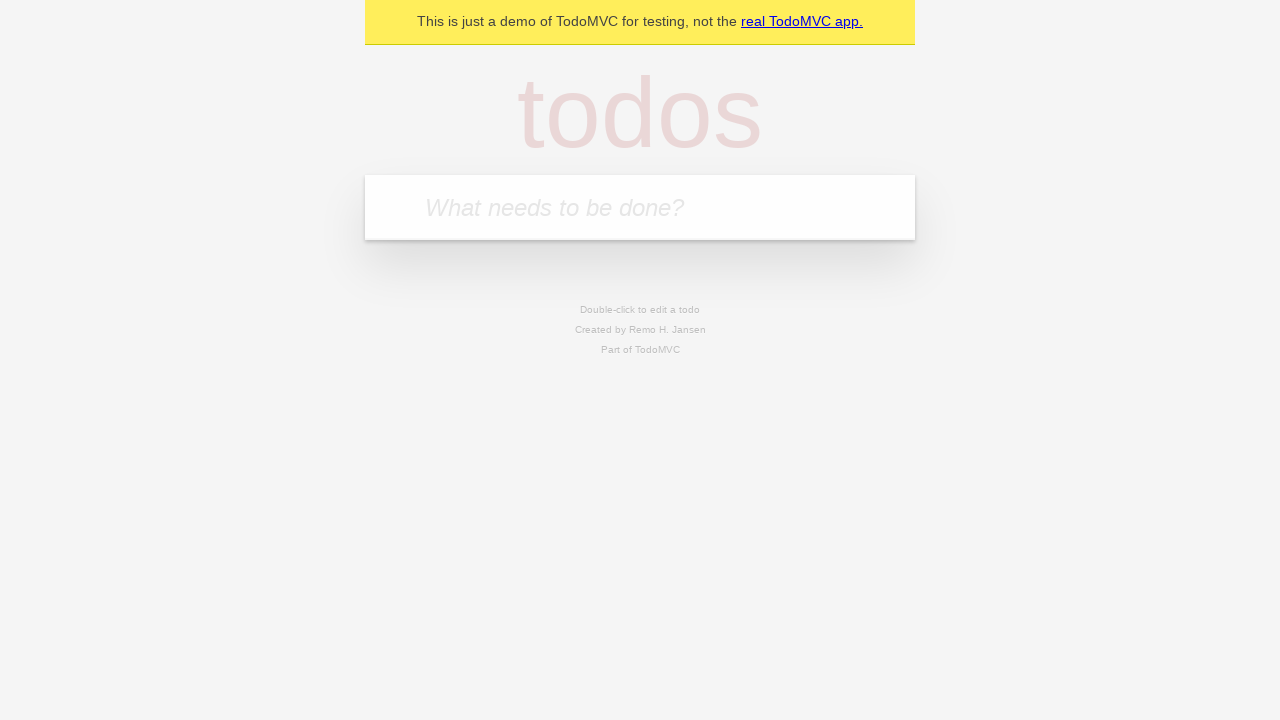

Filled first todo field with 'buy some cheese' on internal:attr=[placeholder="What needs to be done?"i]
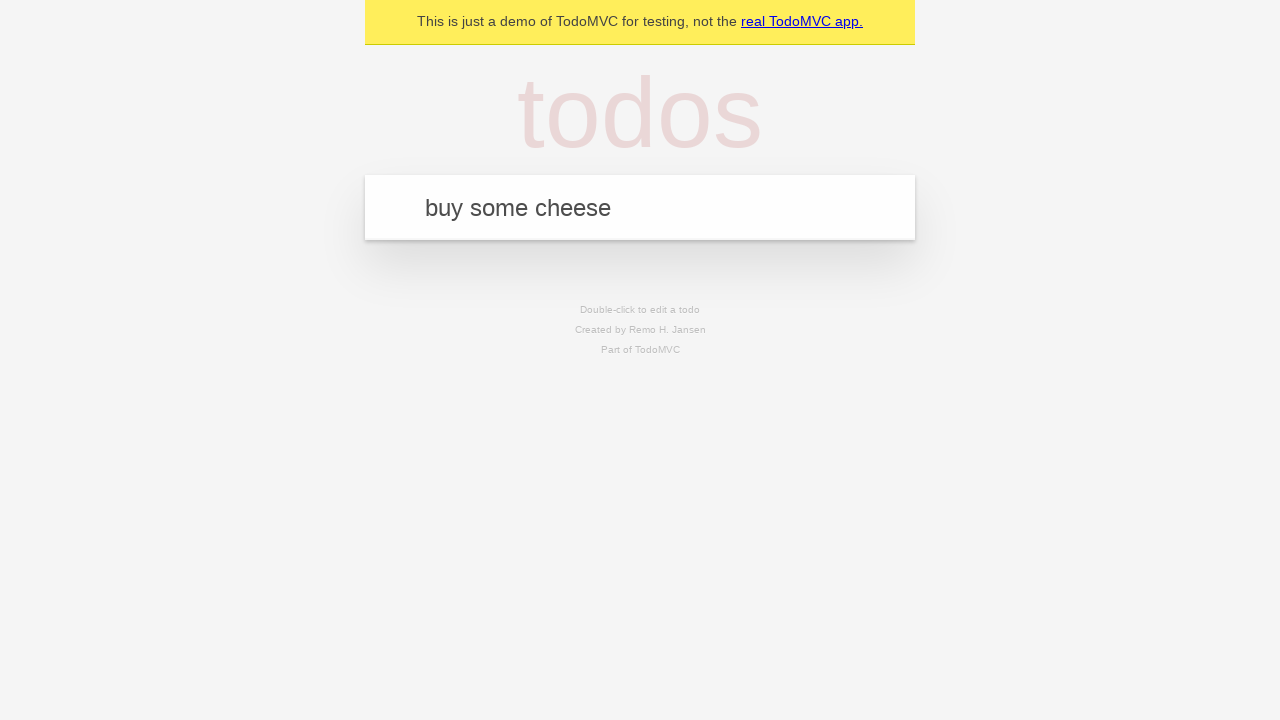

Pressed Enter to create first todo on internal:attr=[placeholder="What needs to be done?"i]
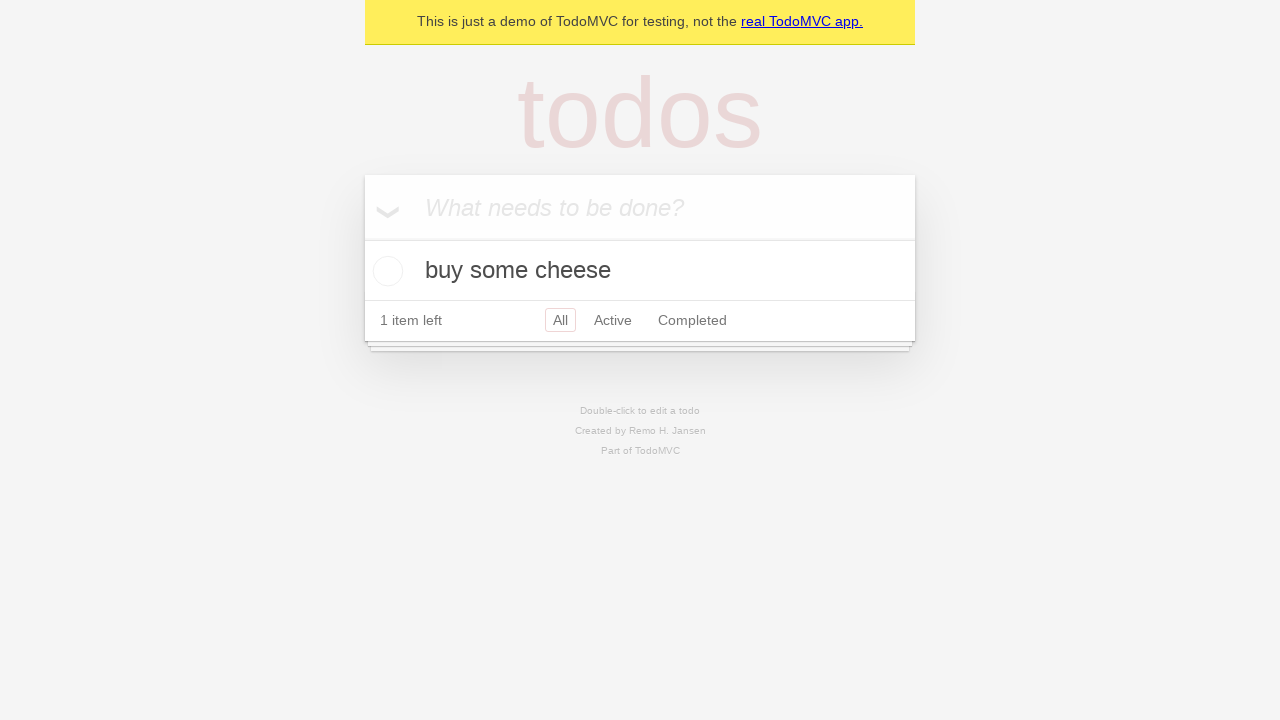

Filled second todo field with 'feed the cat' on internal:attr=[placeholder="What needs to be done?"i]
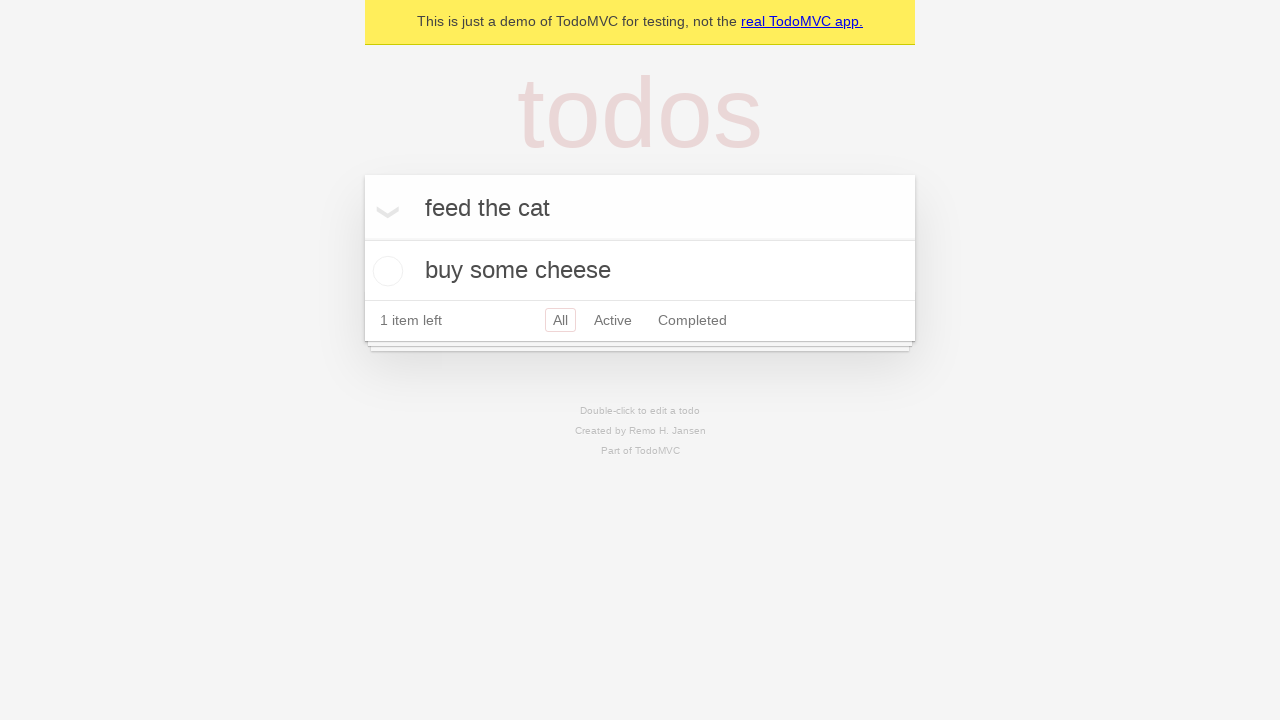

Pressed Enter to create second todo on internal:attr=[placeholder="What needs to be done?"i]
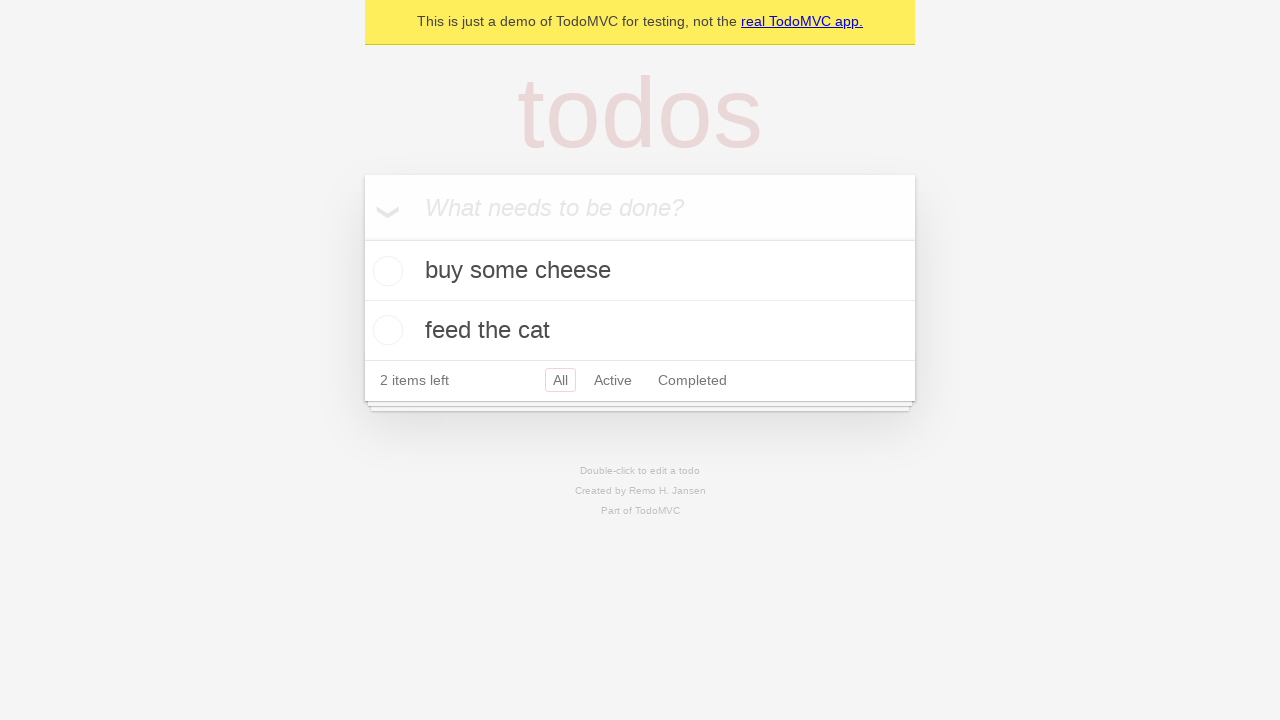

Filled third todo field with 'book a doctors appointment' on internal:attr=[placeholder="What needs to be done?"i]
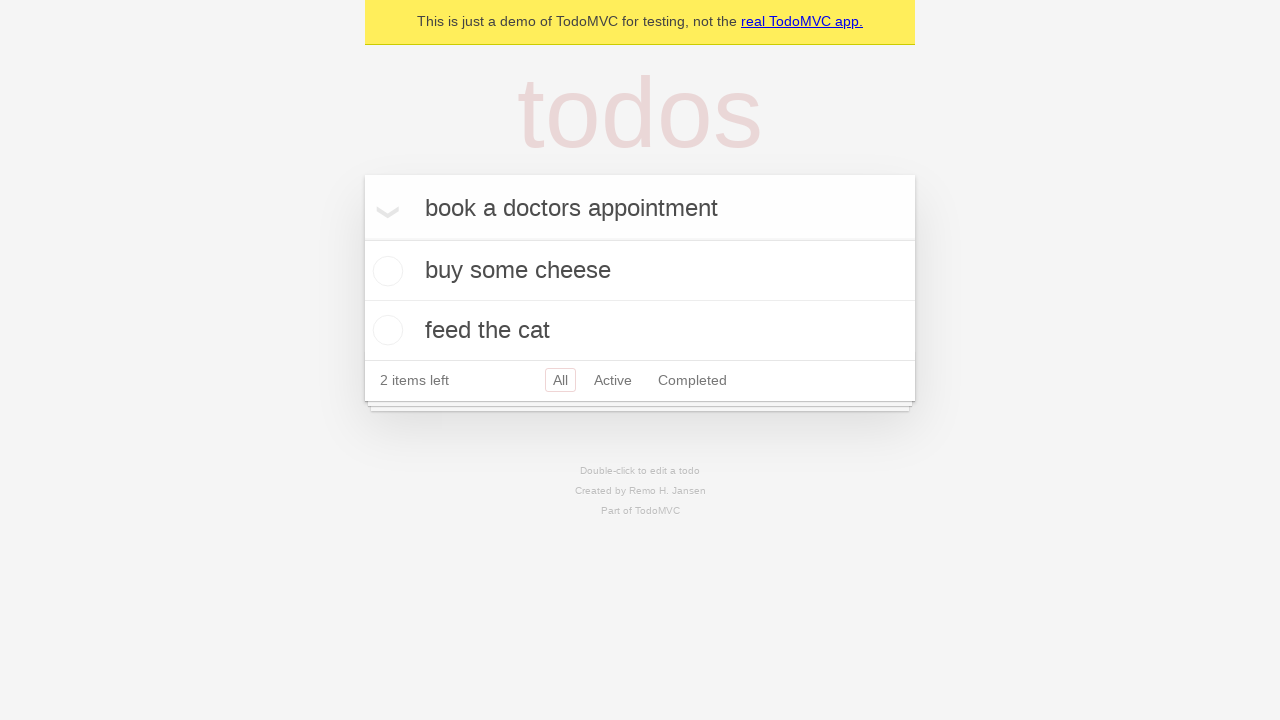

Pressed Enter to create third todo on internal:attr=[placeholder="What needs to be done?"i]
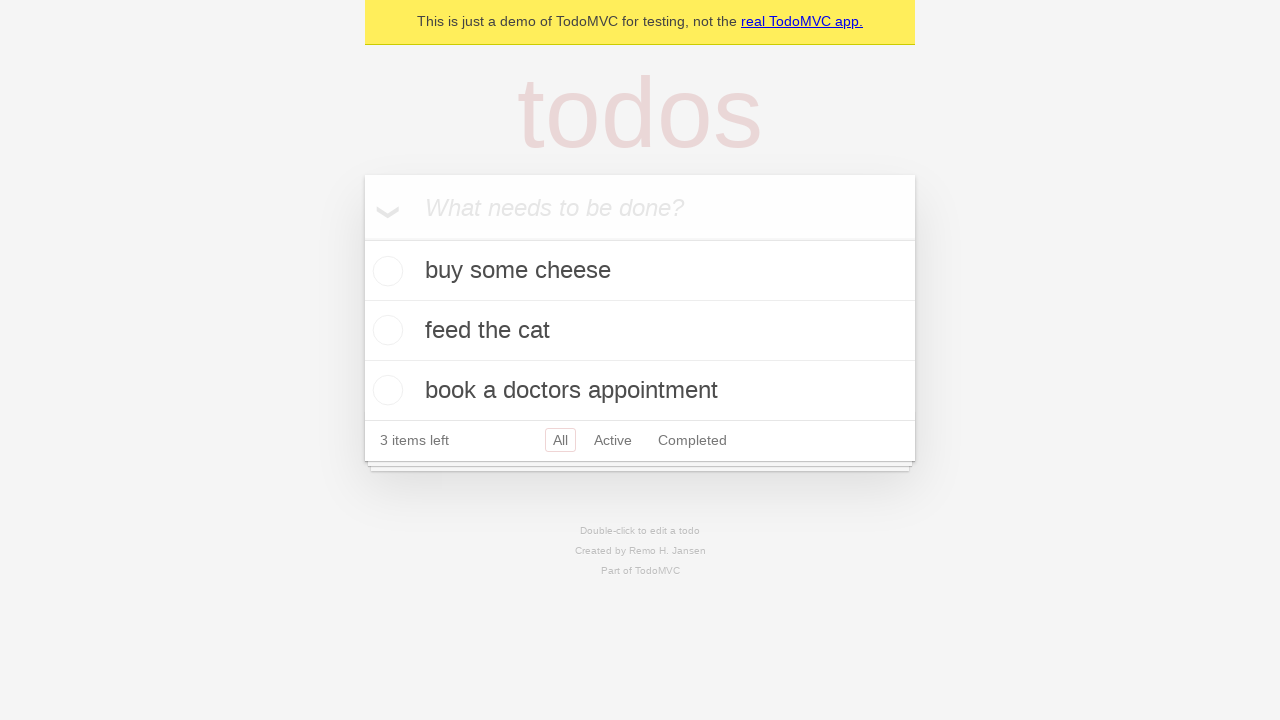

Double-clicked second todo to enter edit mode at (640, 331) on internal:testid=[data-testid="todo-item"s] >> nth=1
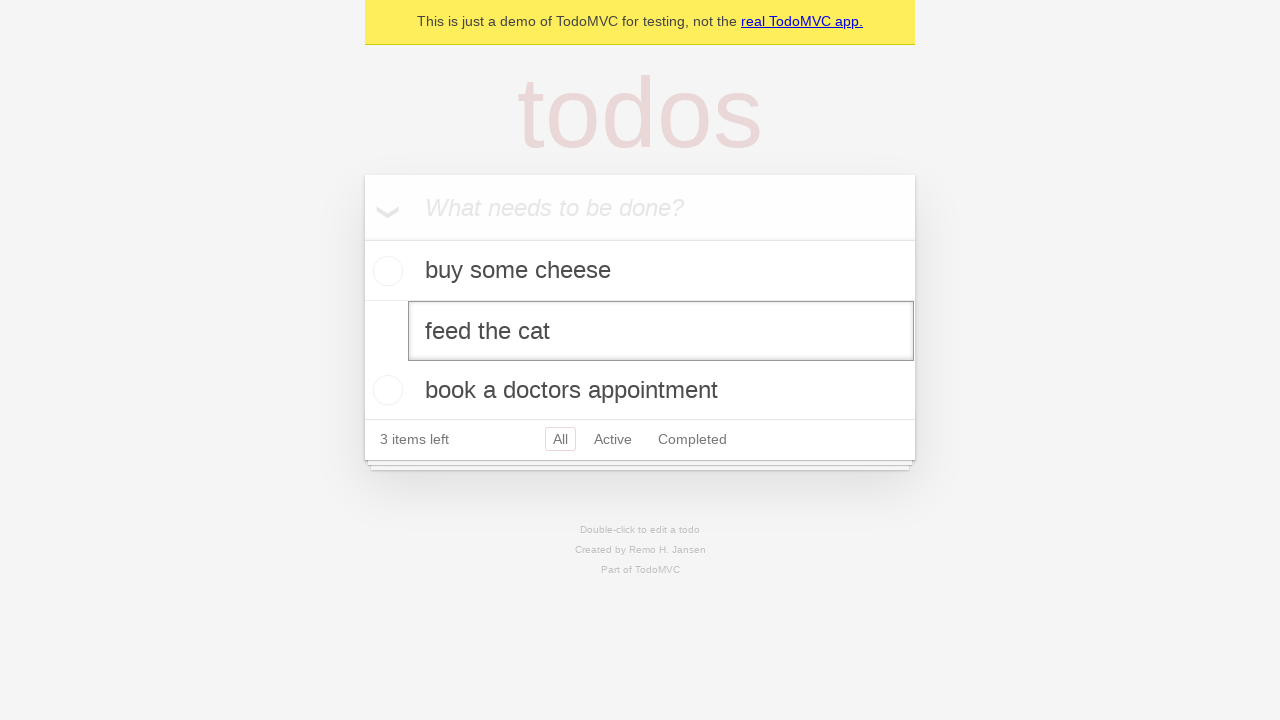

Filled edit field with text containing leading and trailing whitespace: '    buy some sausages    ' on internal:testid=[data-testid="todo-item"s] >> nth=1 >> internal:role=textbox[nam
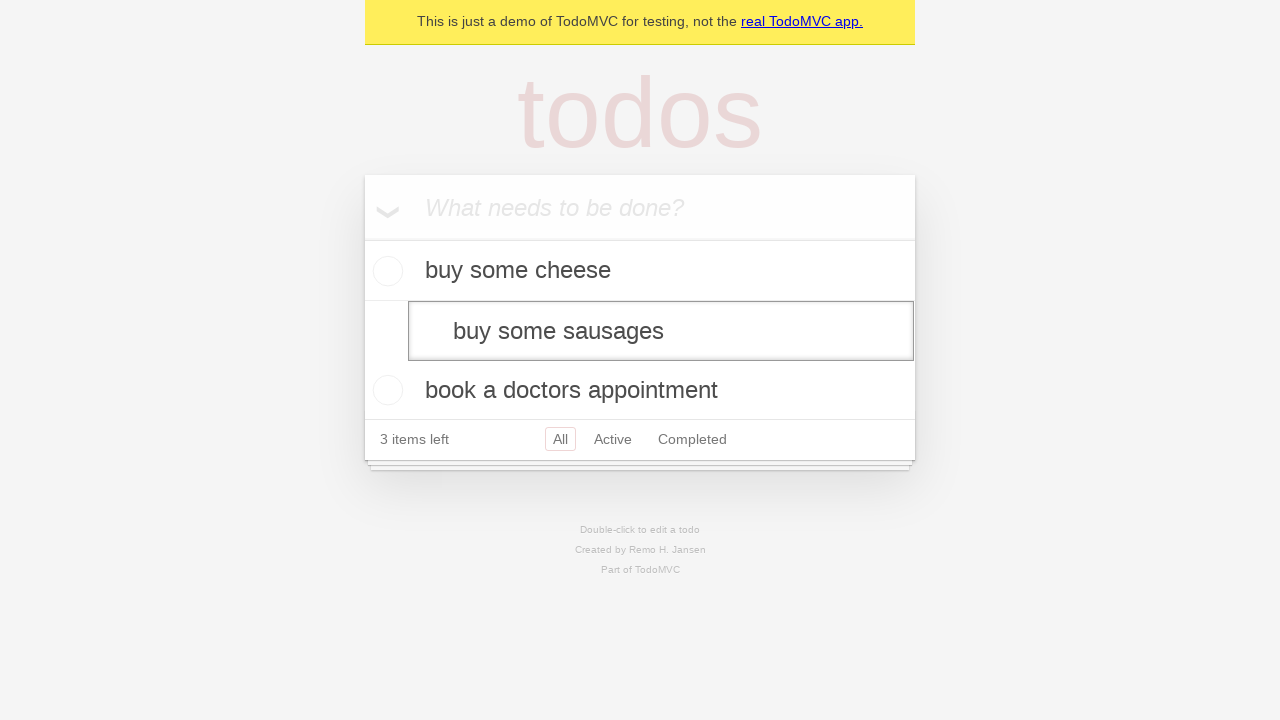

Pressed Enter to submit edited todo, expecting whitespace to be trimmed on internal:testid=[data-testid="todo-item"s] >> nth=1 >> internal:role=textbox[nam
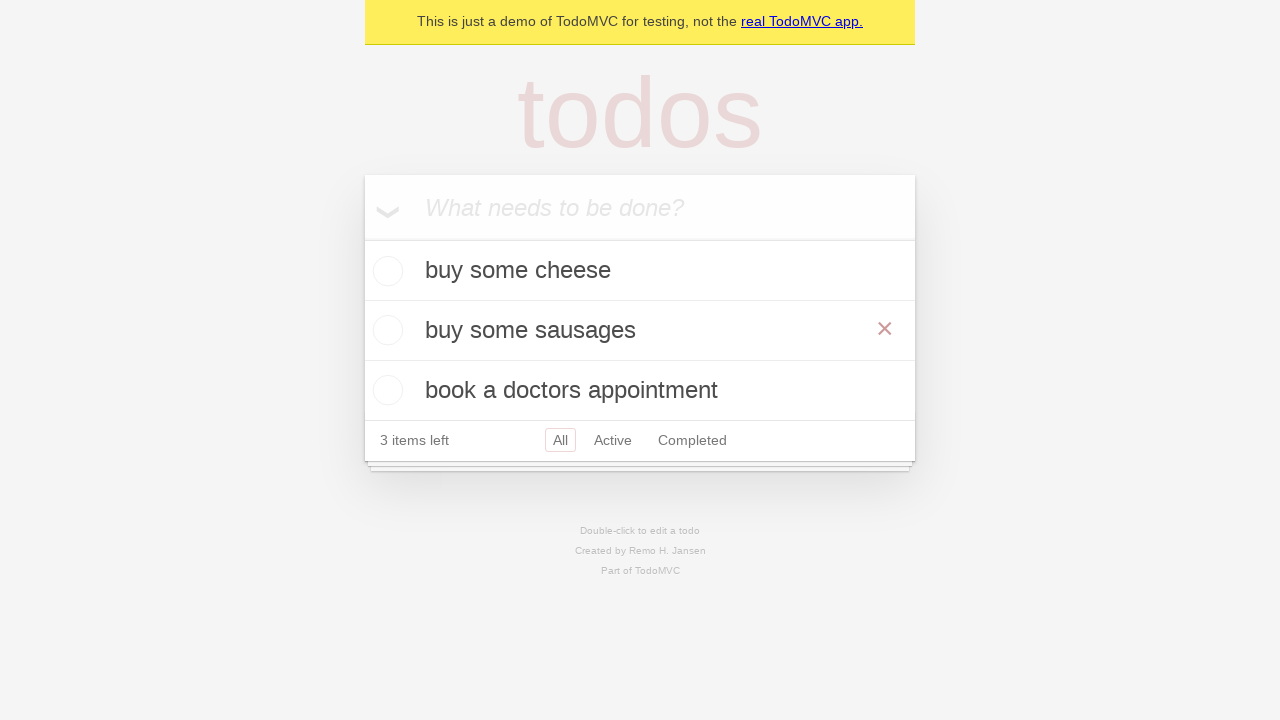

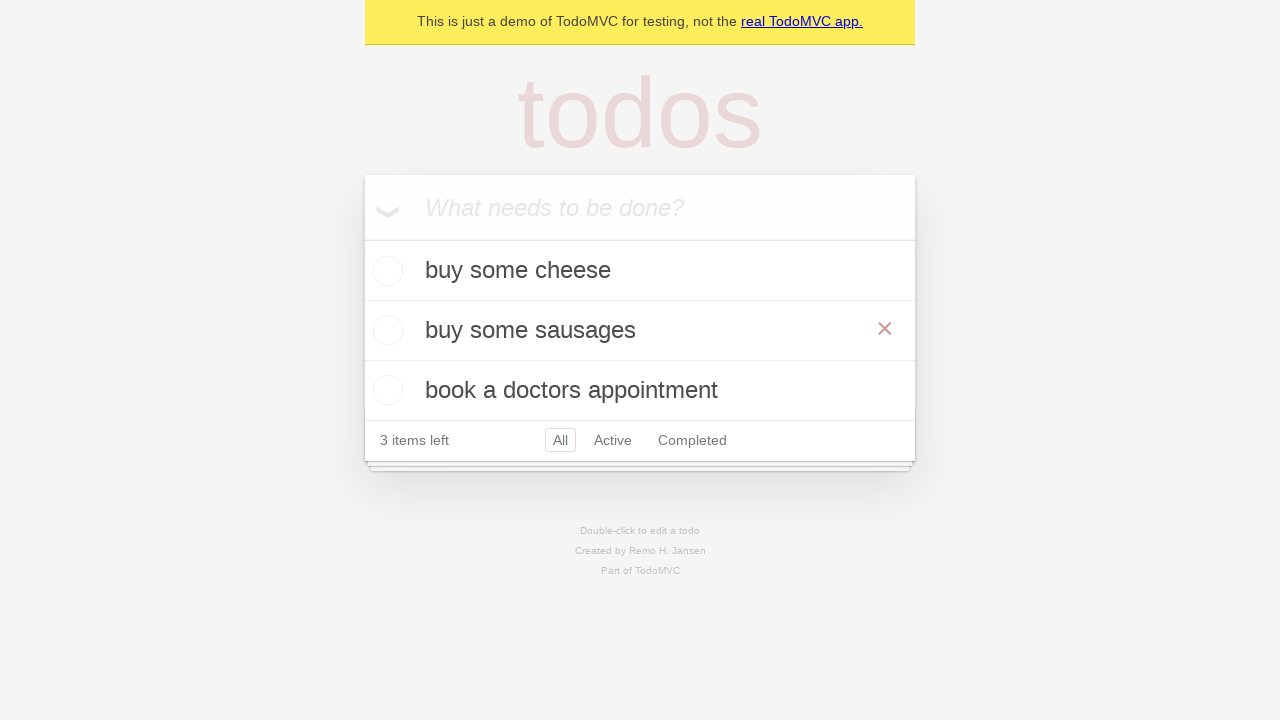